Tests dropdown selection functionality by selecting states from a dropdown using different methods (visible text, value, and index) and verifies the final selected option is California.

Starting URL: https://practice.cydeo.com/dropdown

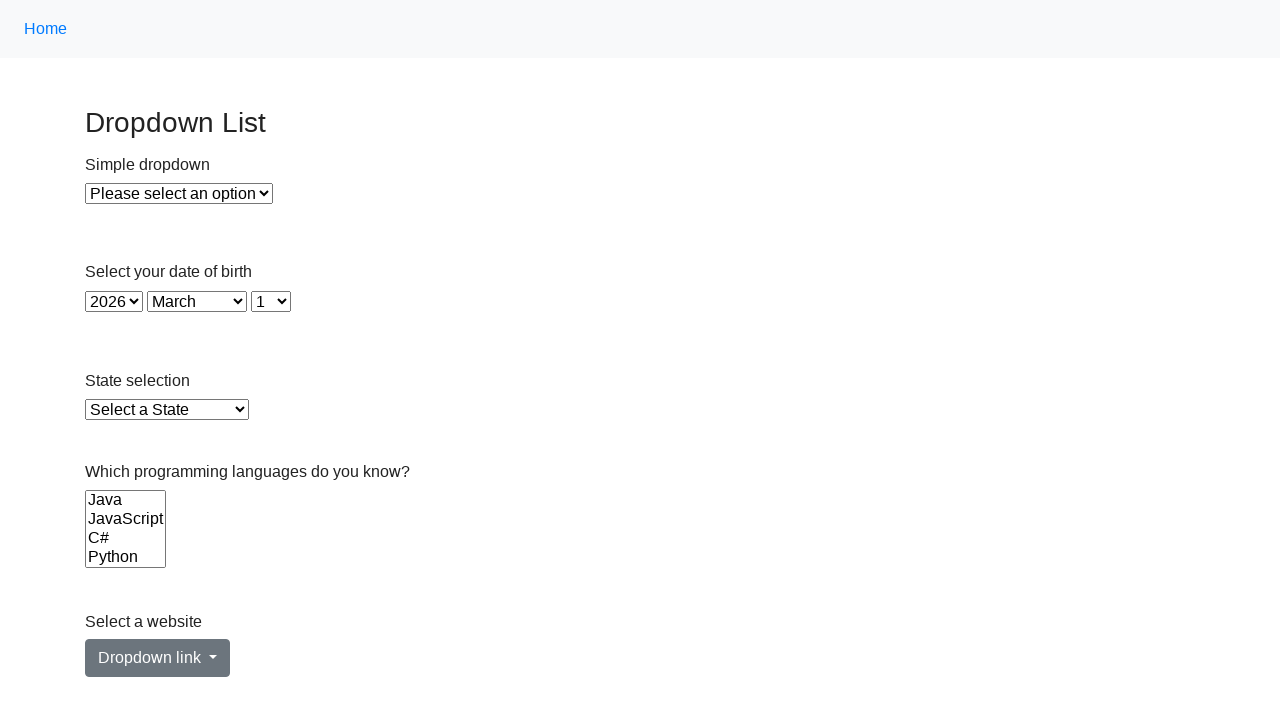

Located the state dropdown element
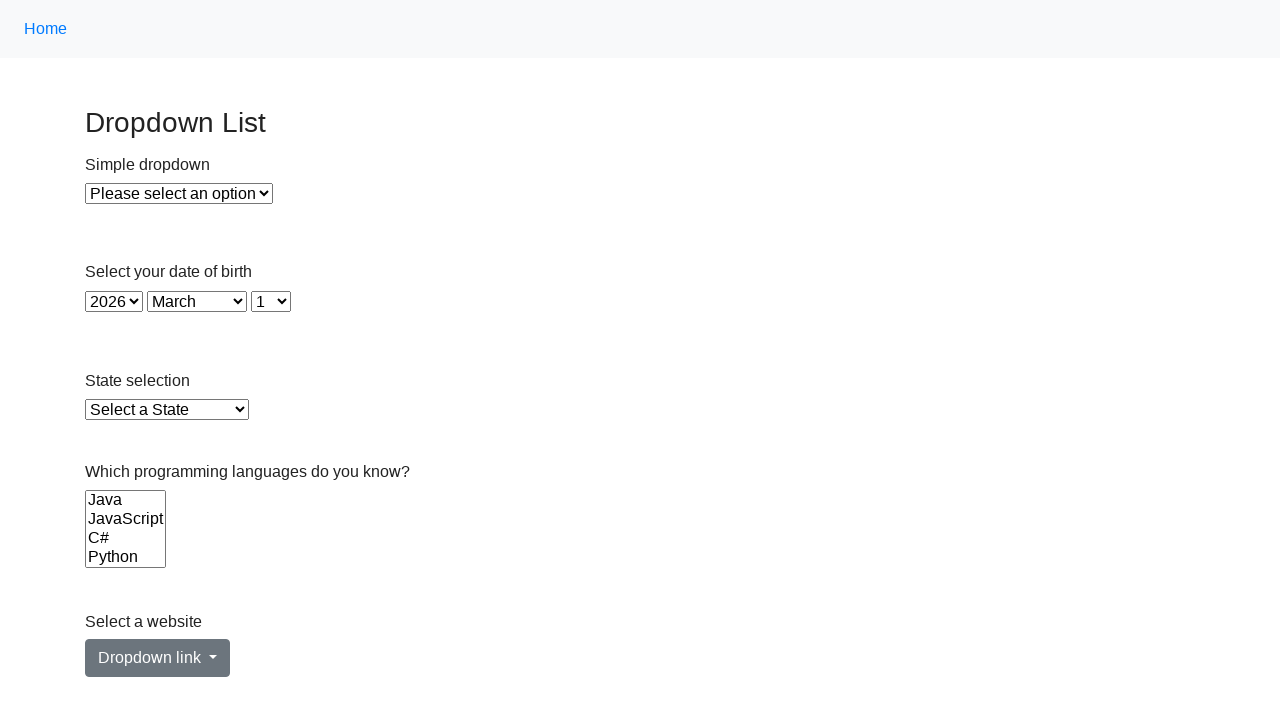

Selected Illinois using visible text/label on #state
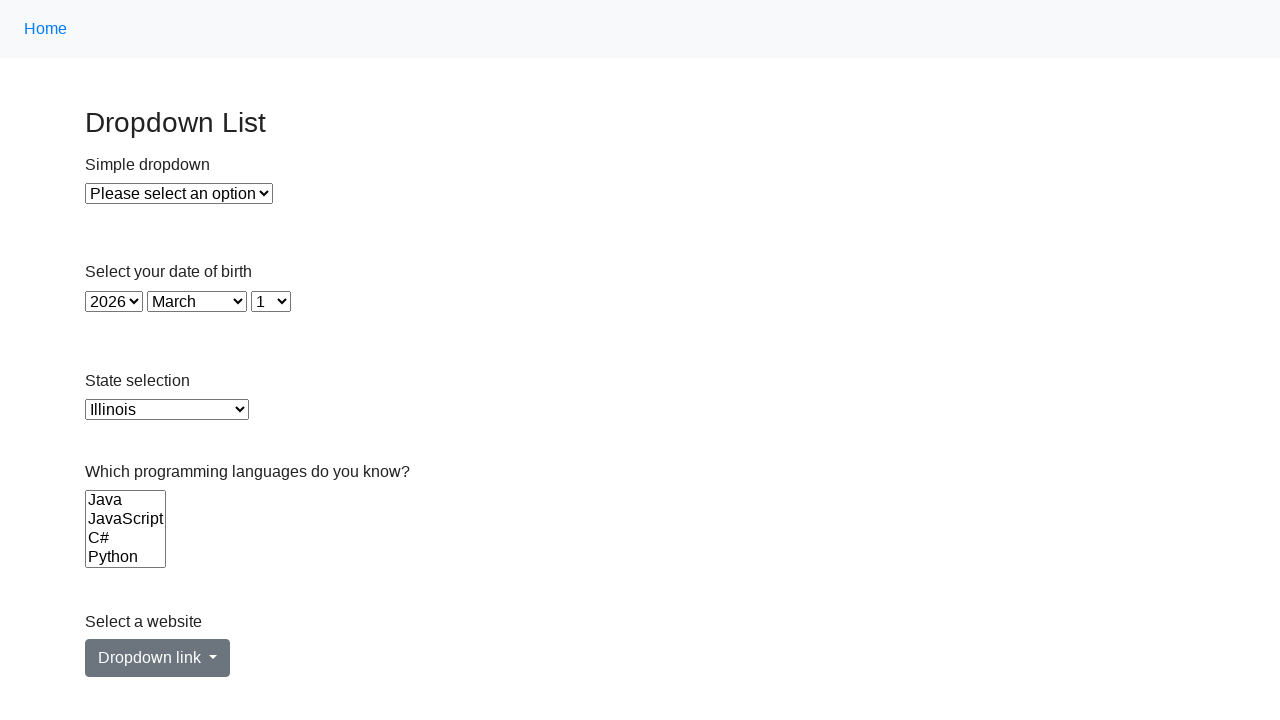

Selected Illinois using value 'IL' on #state
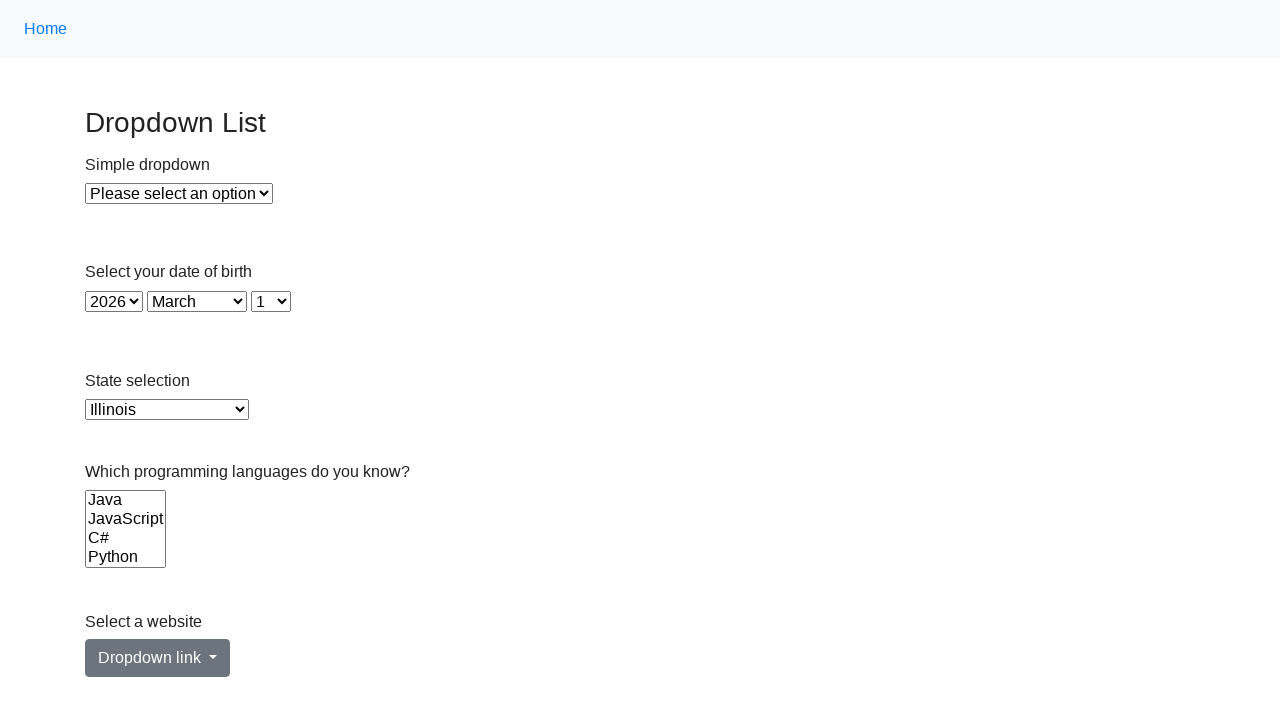

Selected option at index 14 from dropdown on #state
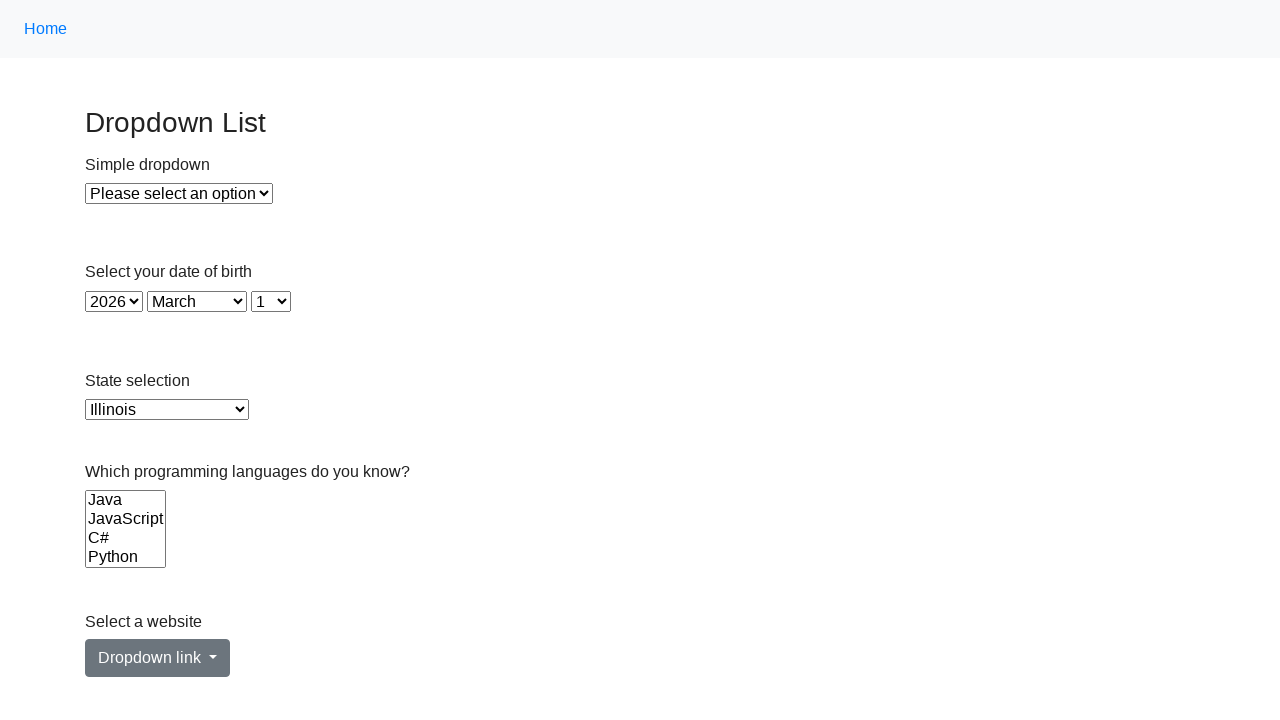

Selected Virginia using value 'VA' on #state
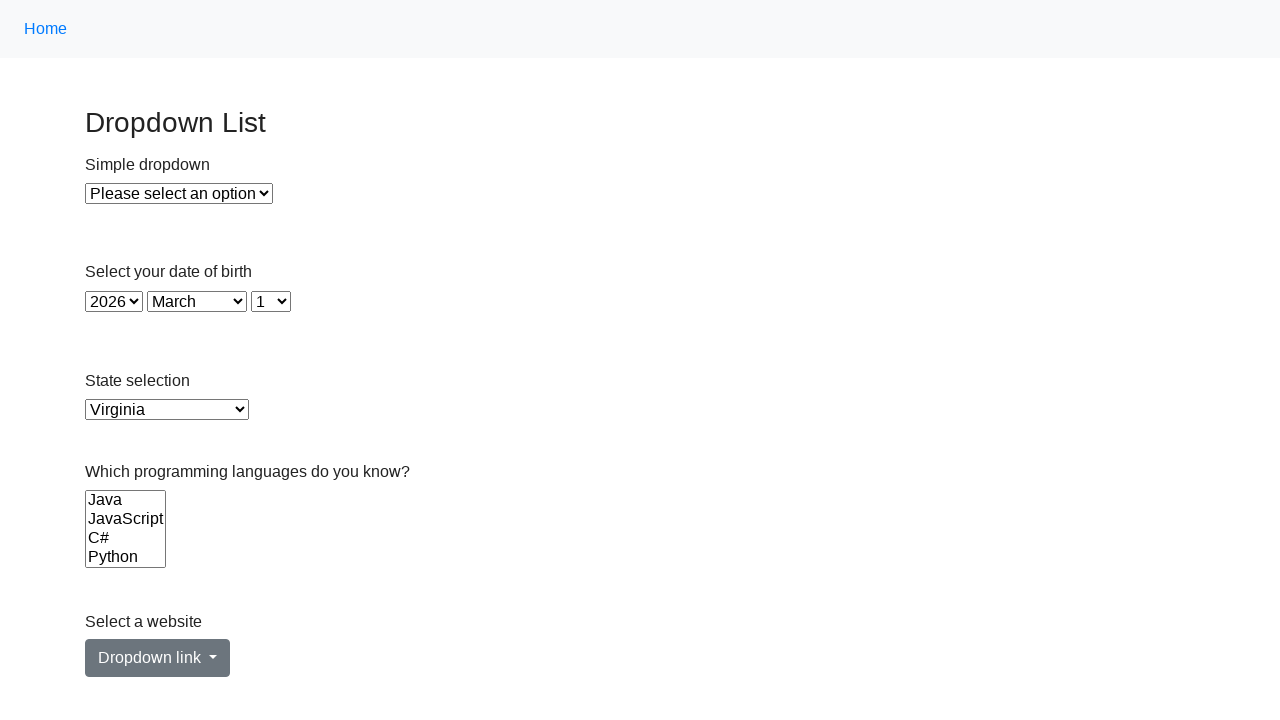

Selected California using index 5 on #state
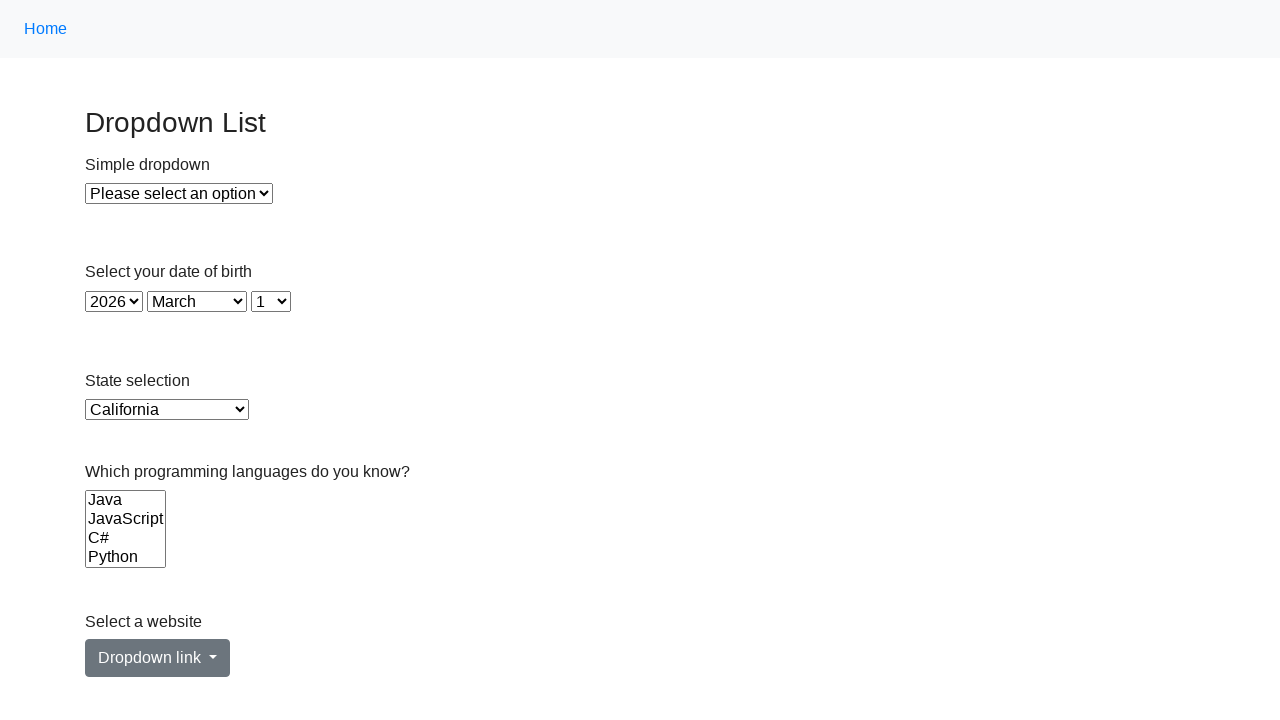

Retrieved selected option text to verify result
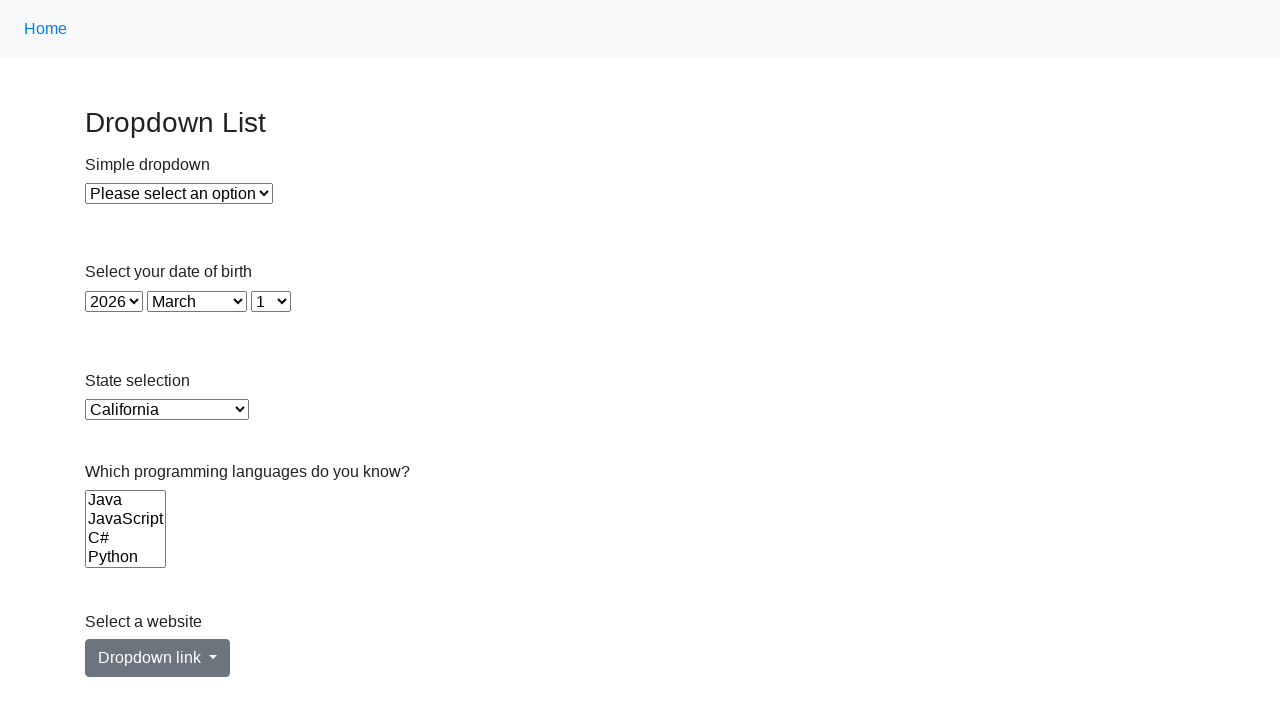

Verified final selected option is 'California'
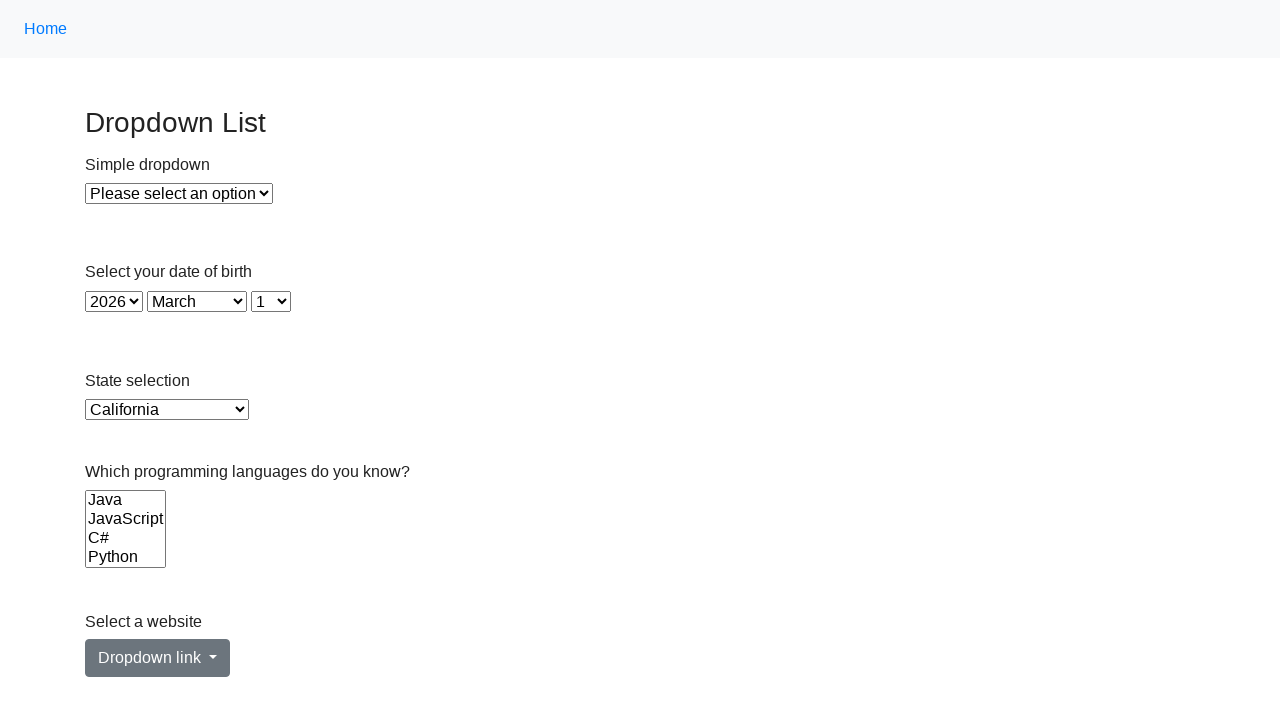

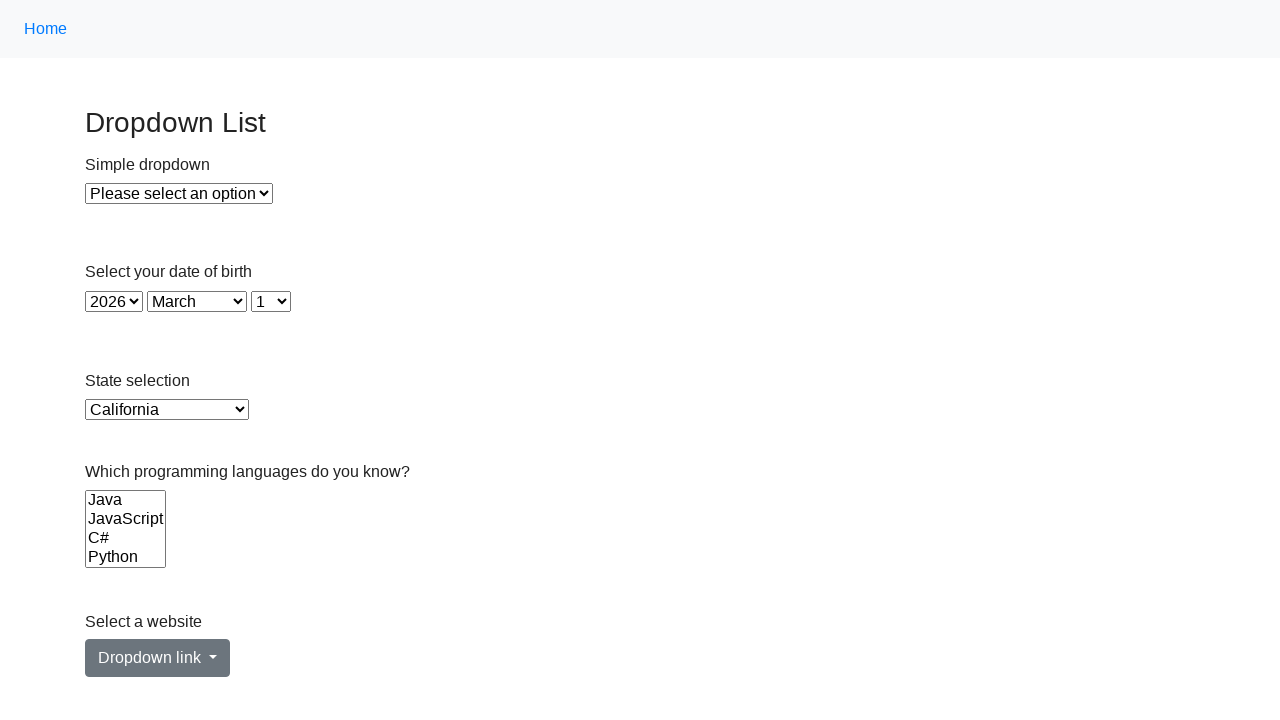